Tests division operation by entering two numbers and verifying the quotient result

Starting URL: https://testsheepnz.github.io/BasicCalculator.html

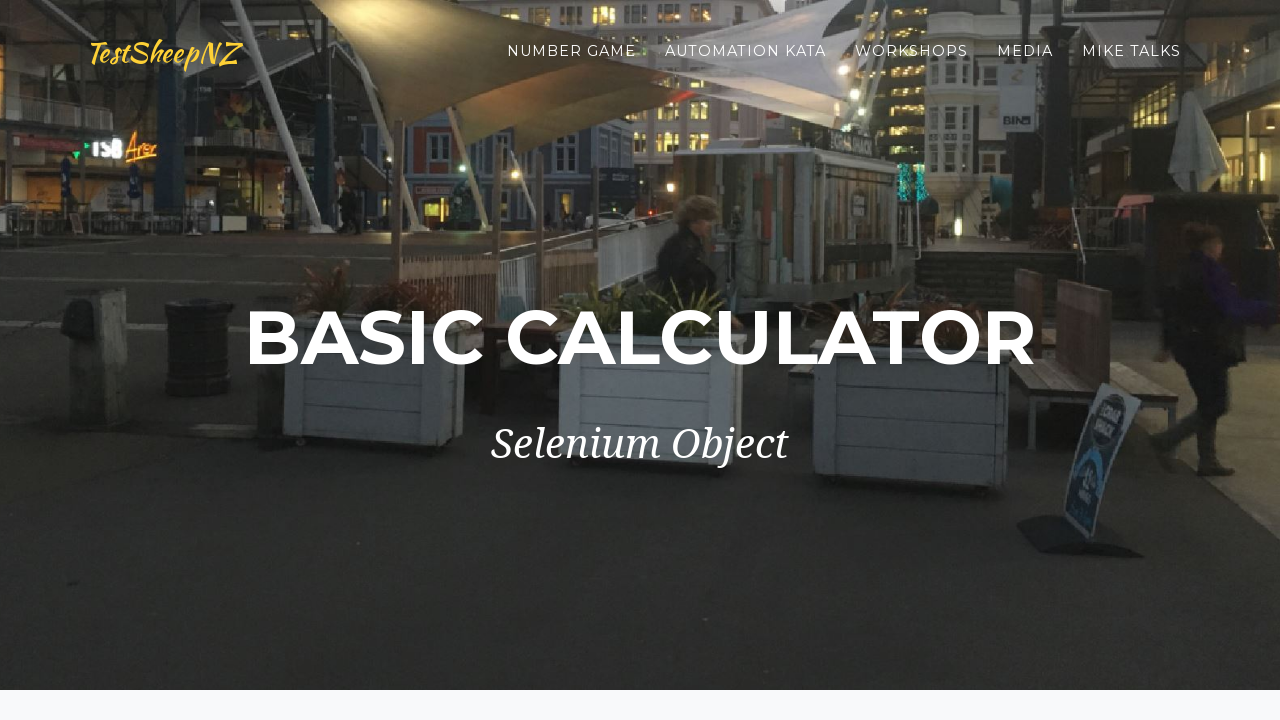

Selected build version 4 on #selectBuild
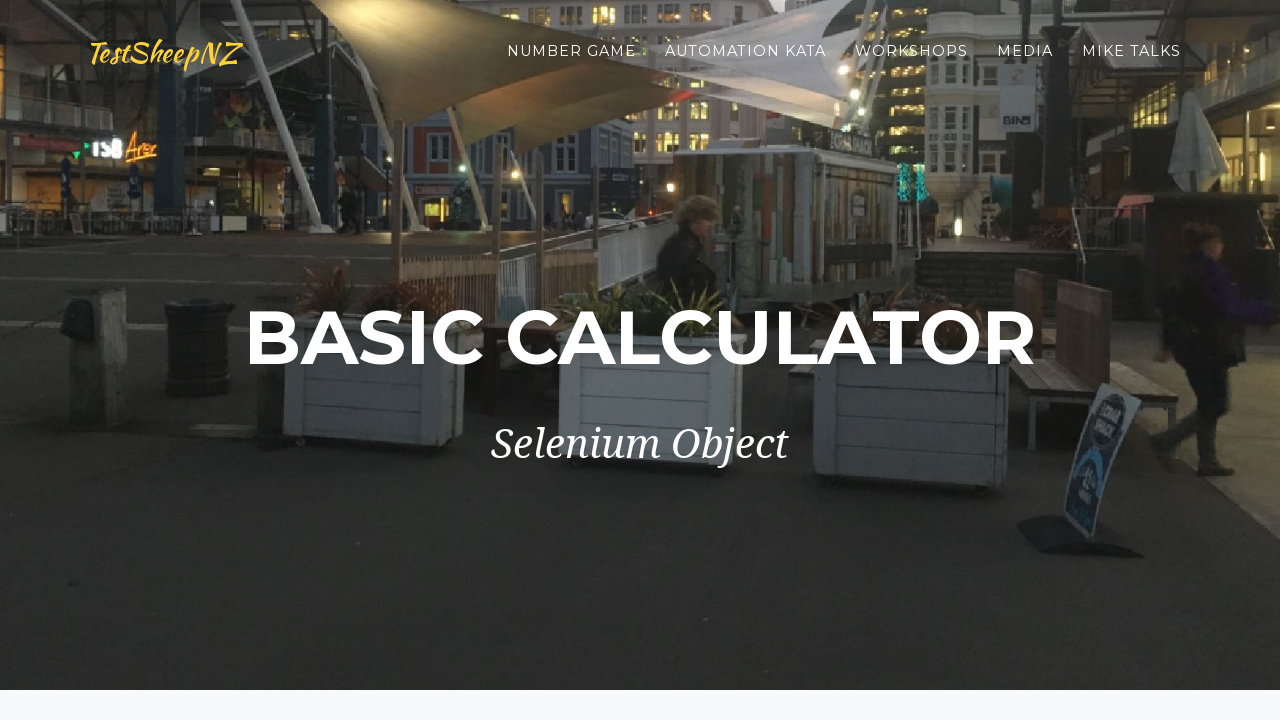

Filled first number field with 10 on #number1Field
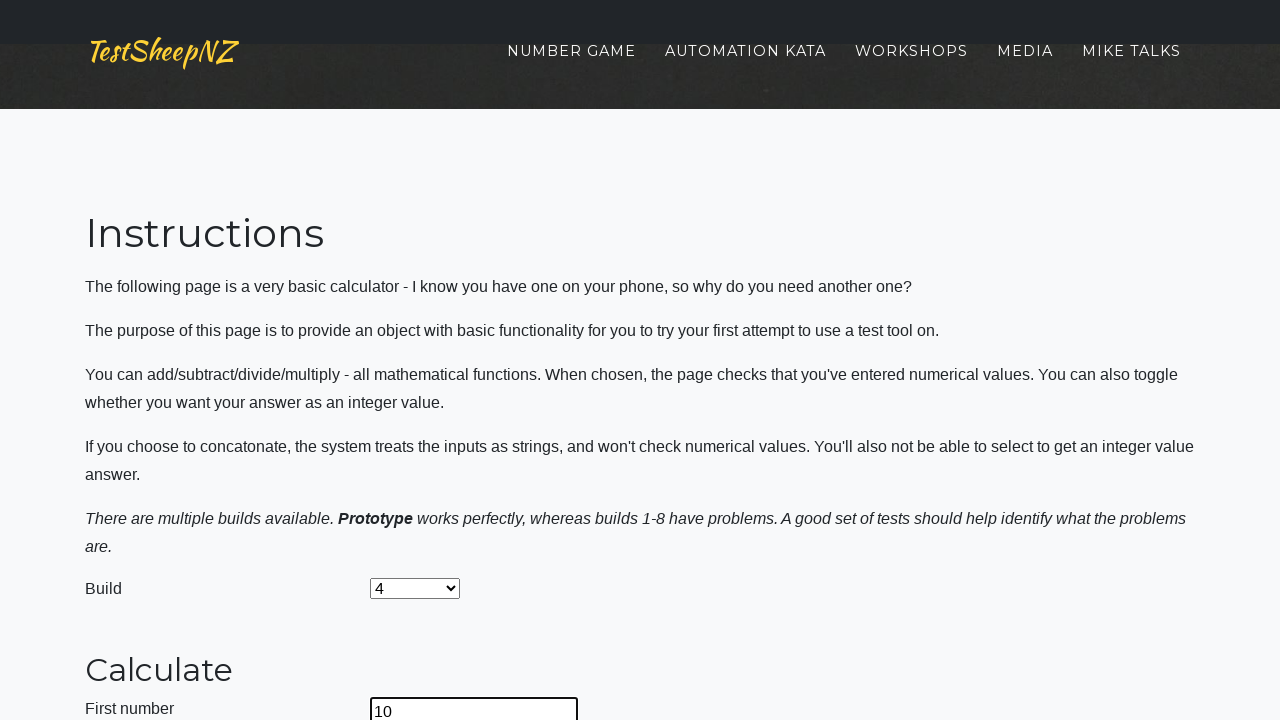

Filled second number field with 5 on #number2Field
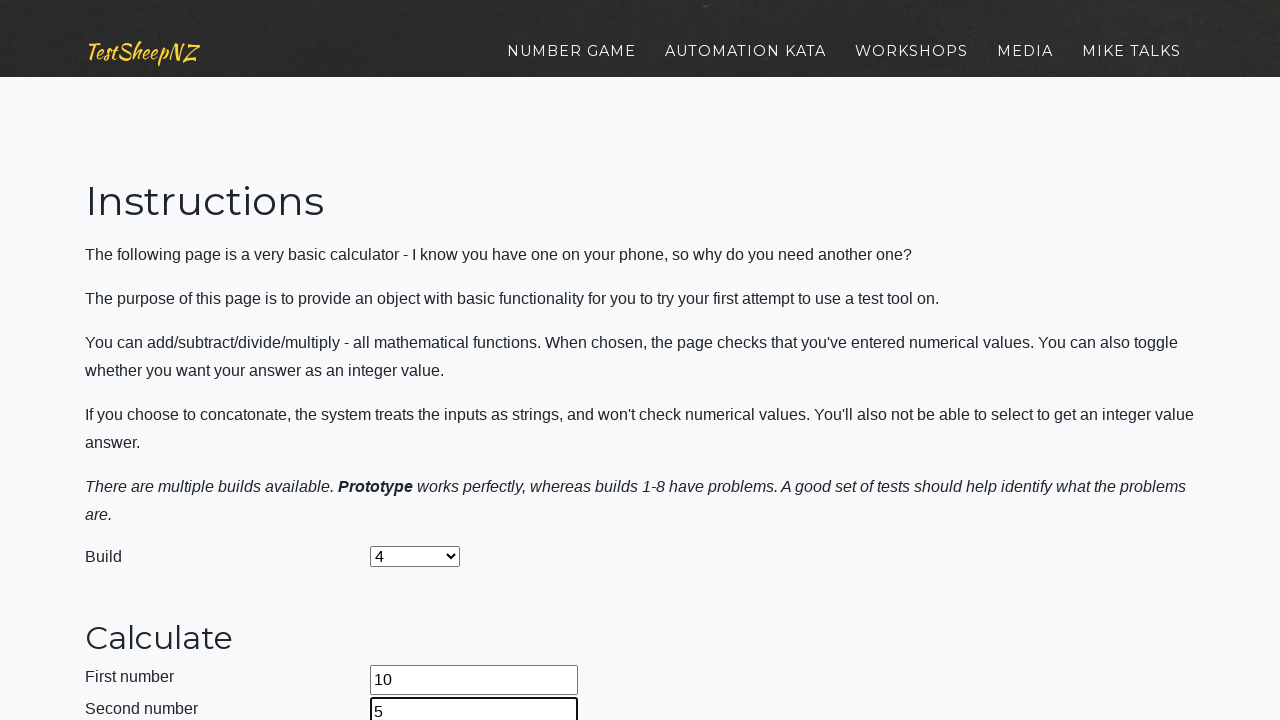

Selected Divide operation from dropdown on #selectOperationDropdown
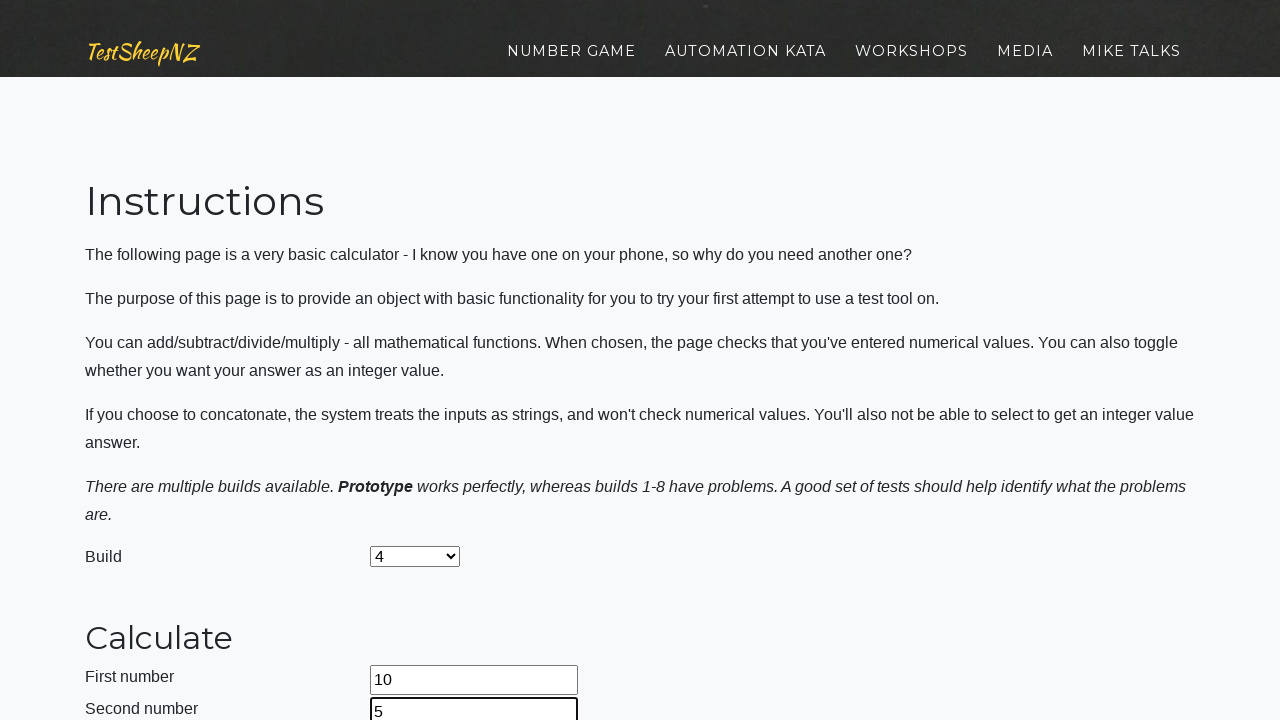

Clicked calculate button at (422, 361) on #calculateButton
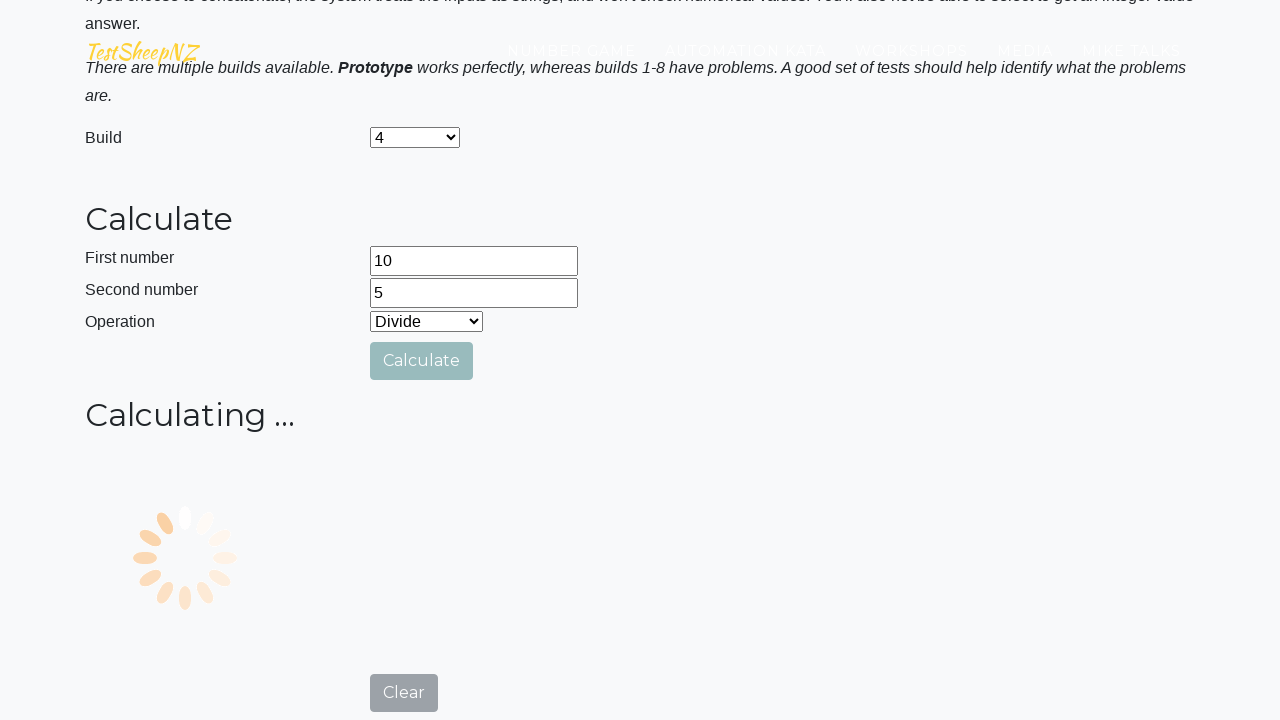

Result field appeared with quotient value
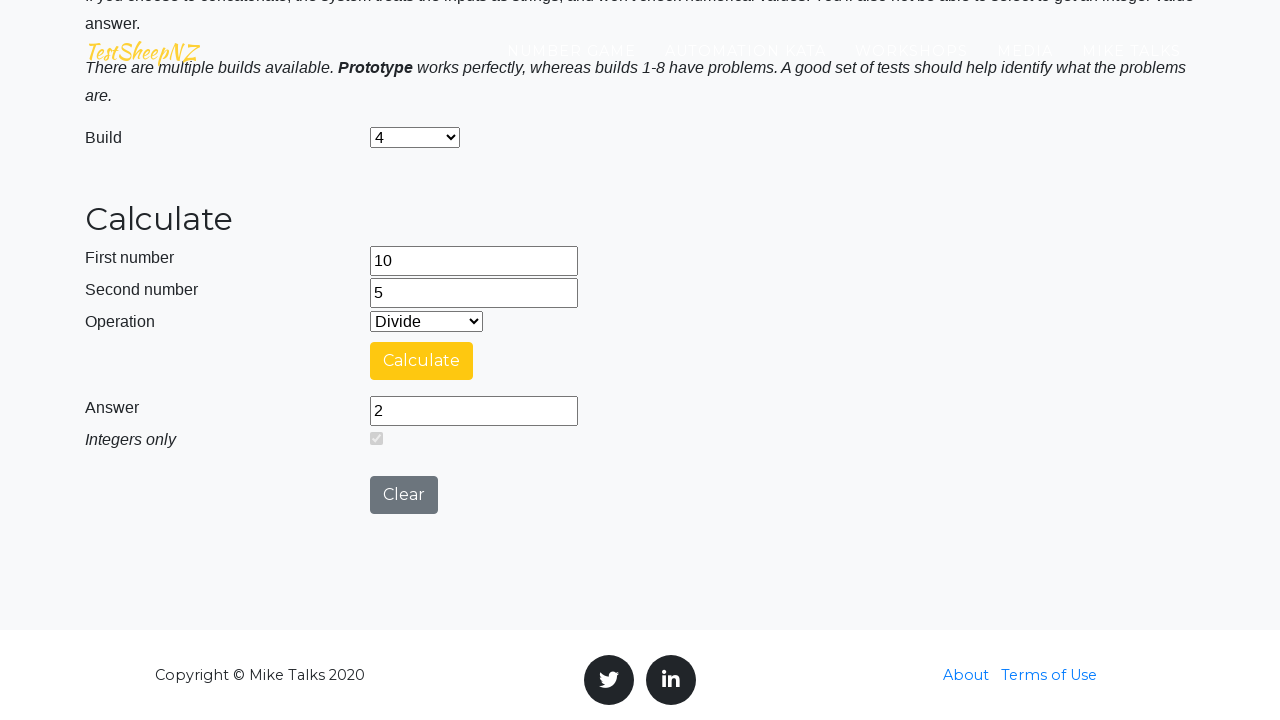

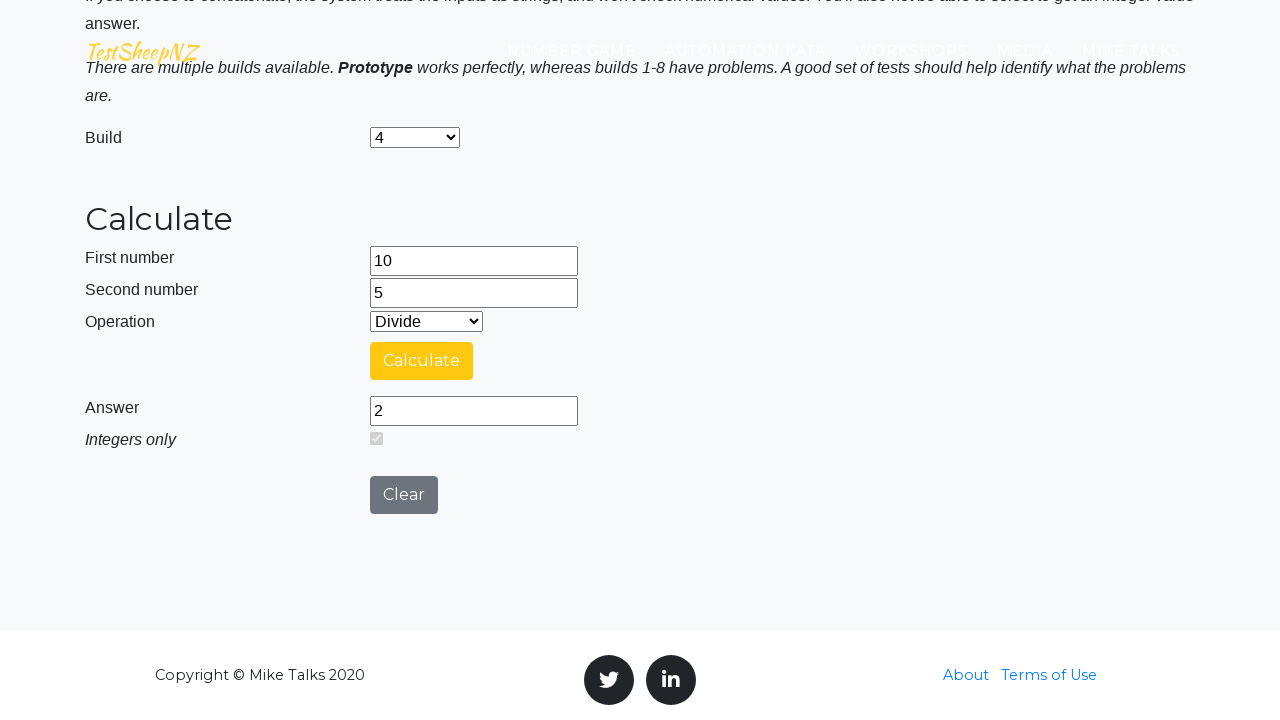